Tests that the todo counter displays the correct number of items

Starting URL: https://demo.playwright.dev/todomvc

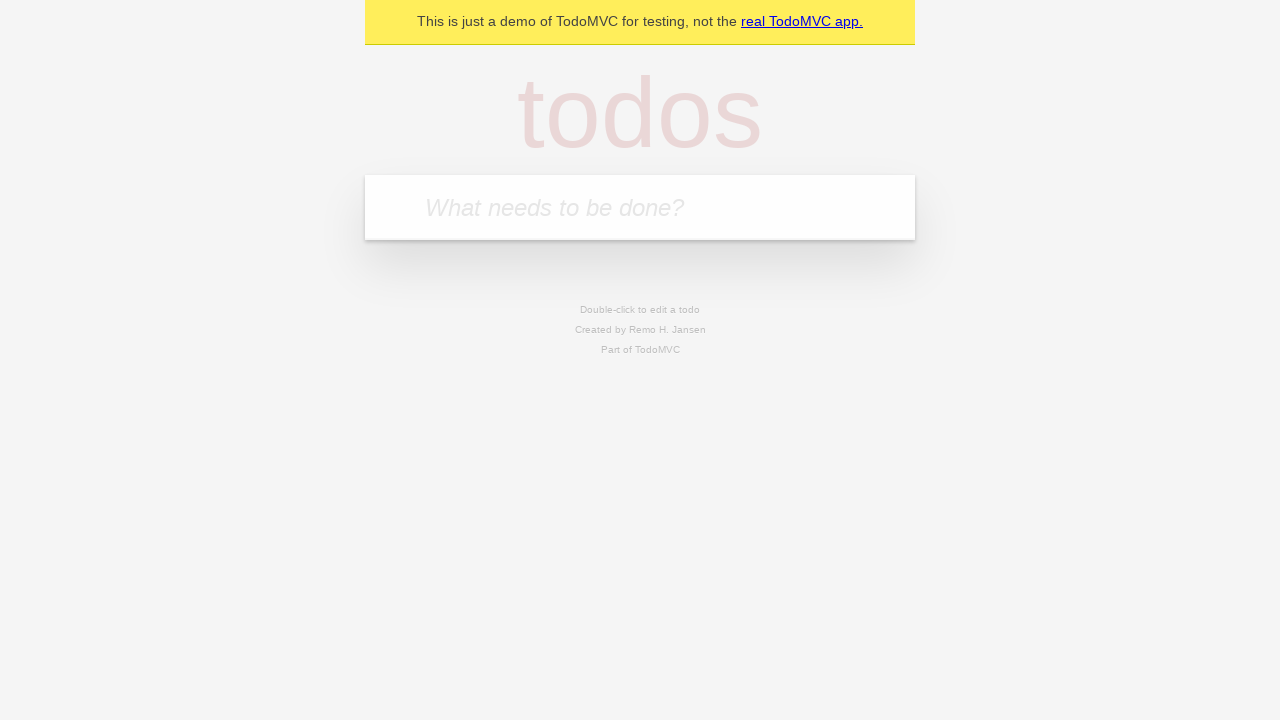

Located the 'What needs to be done?' input field
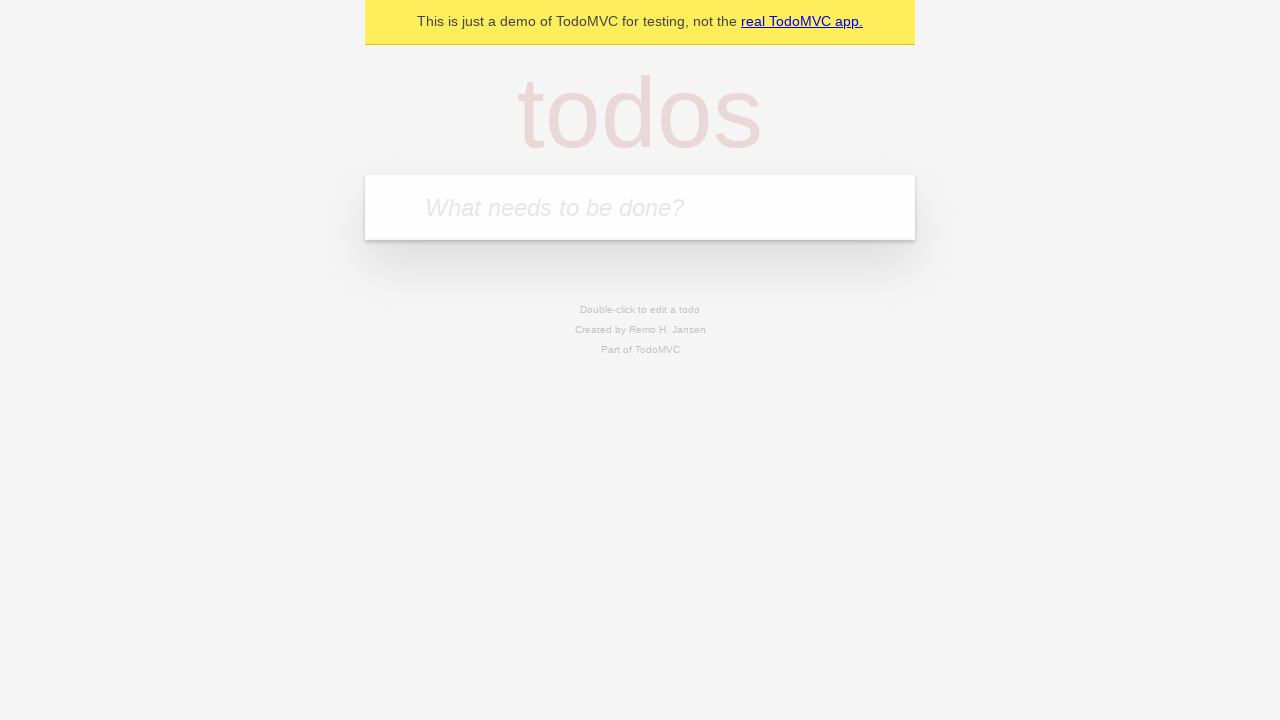

Filled input field with 'buy some cheese' on internal:attr=[placeholder="What needs to be done?"i]
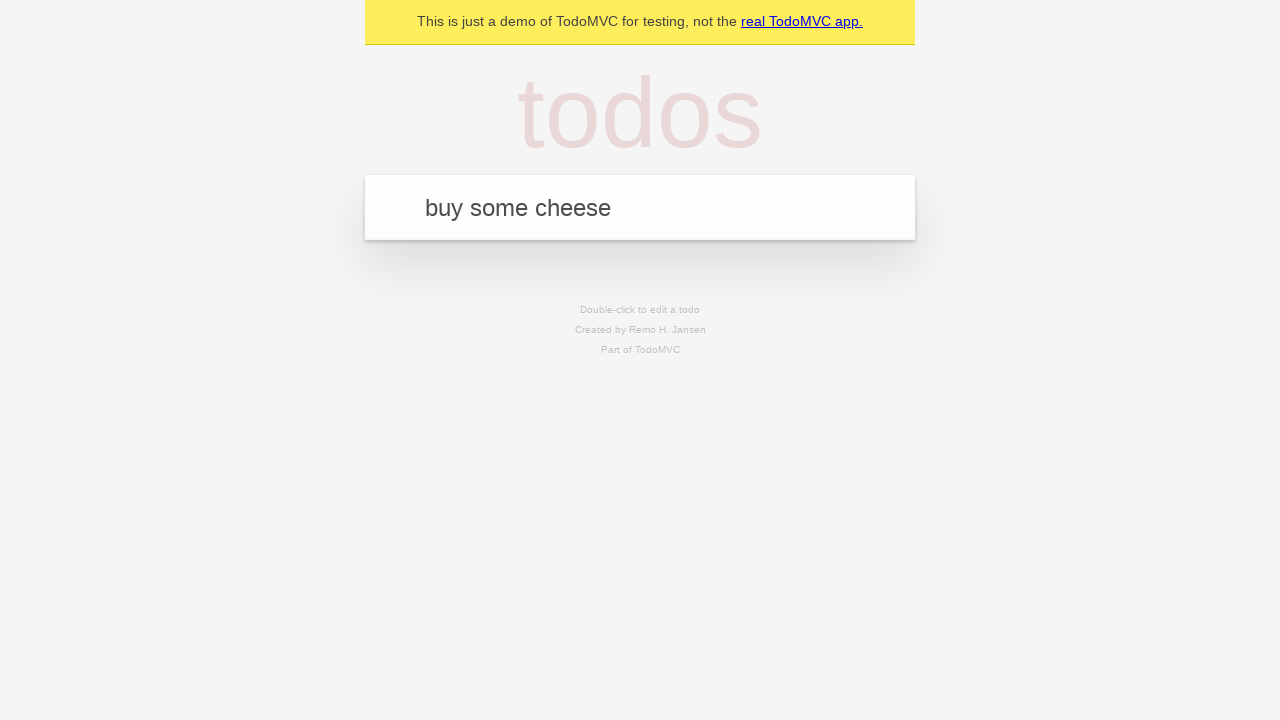

Pressed Enter to create first todo item on internal:attr=[placeholder="What needs to be done?"i]
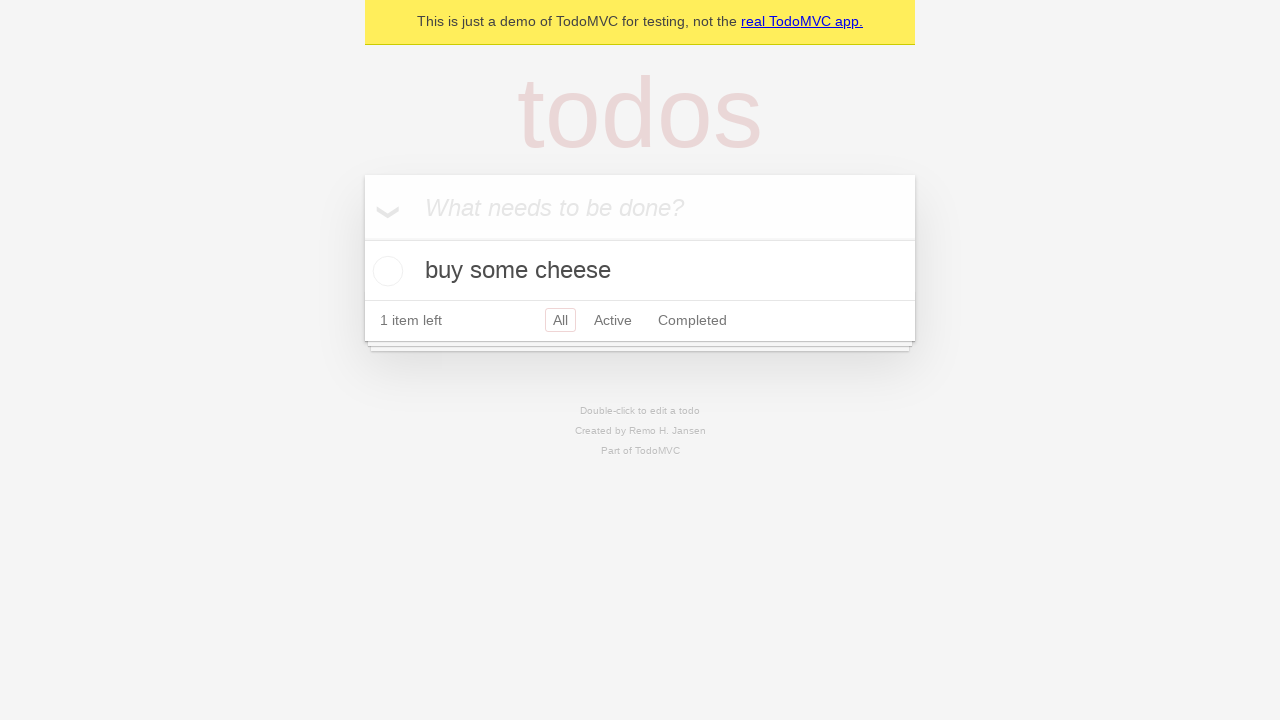

Todo counter element loaded after first item creation
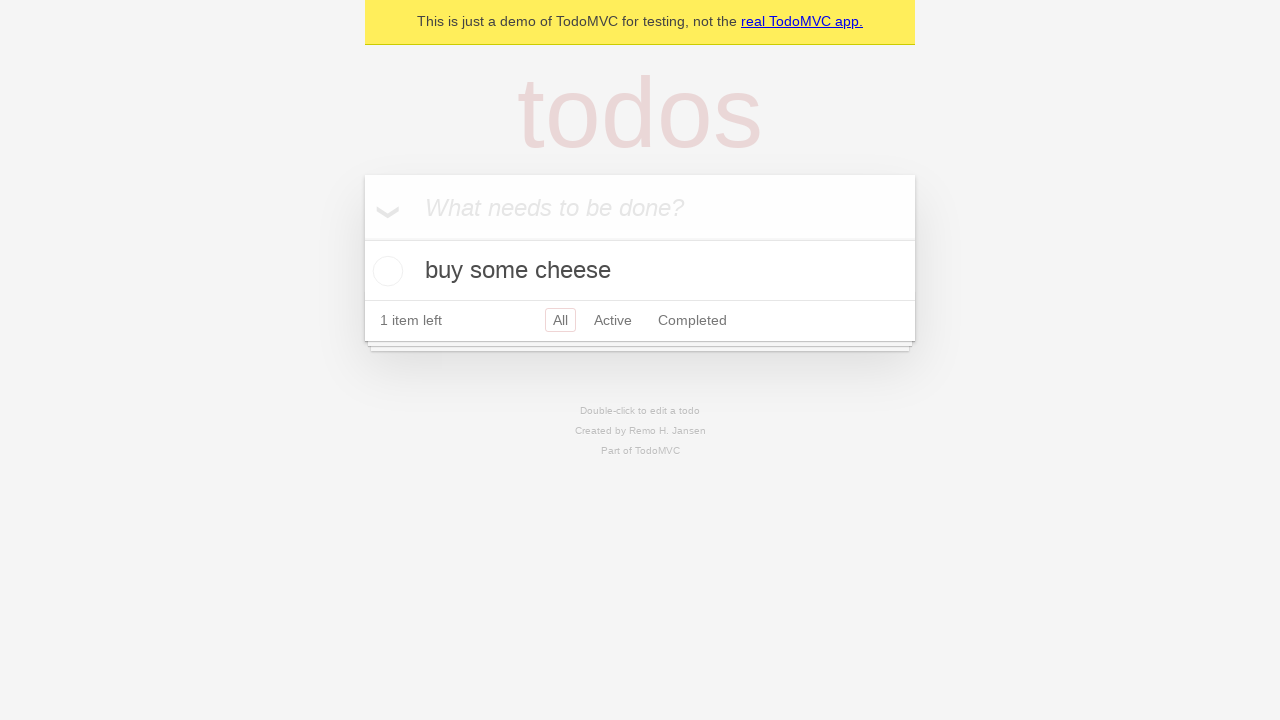

Filled input field with 'feed the cat' on internal:attr=[placeholder="What needs to be done?"i]
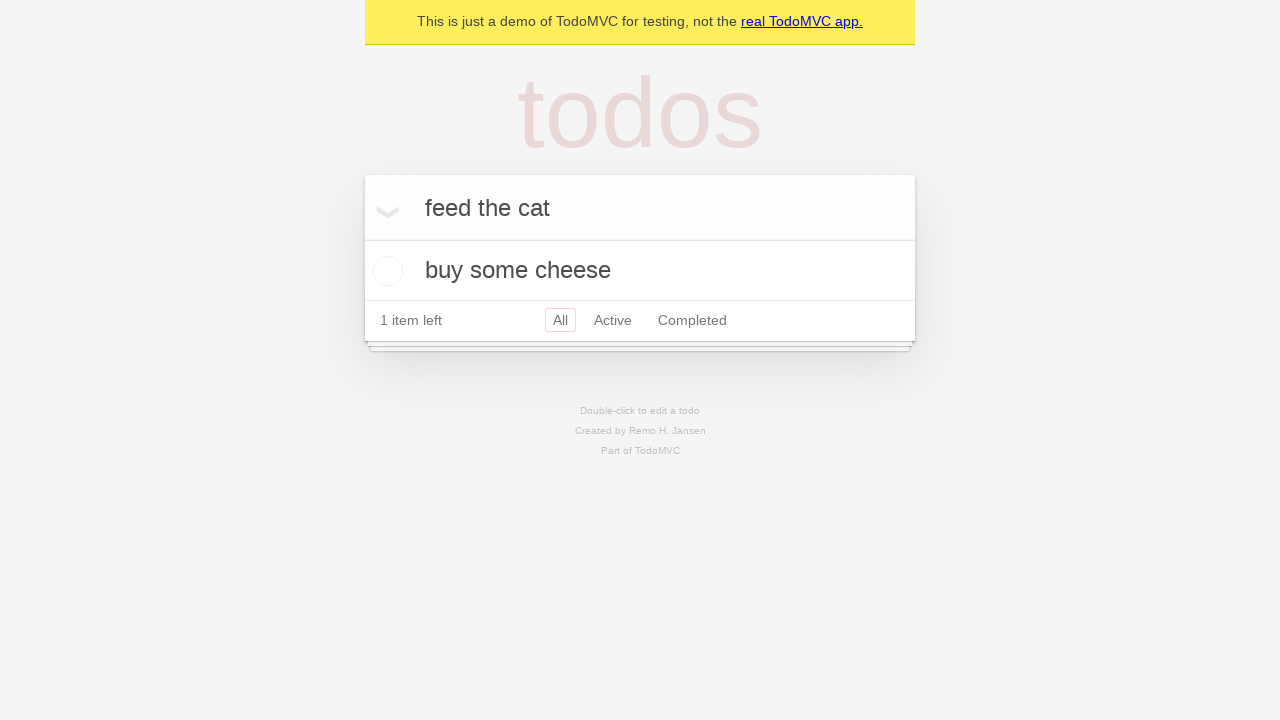

Pressed Enter to create second todo item on internal:attr=[placeholder="What needs to be done?"i]
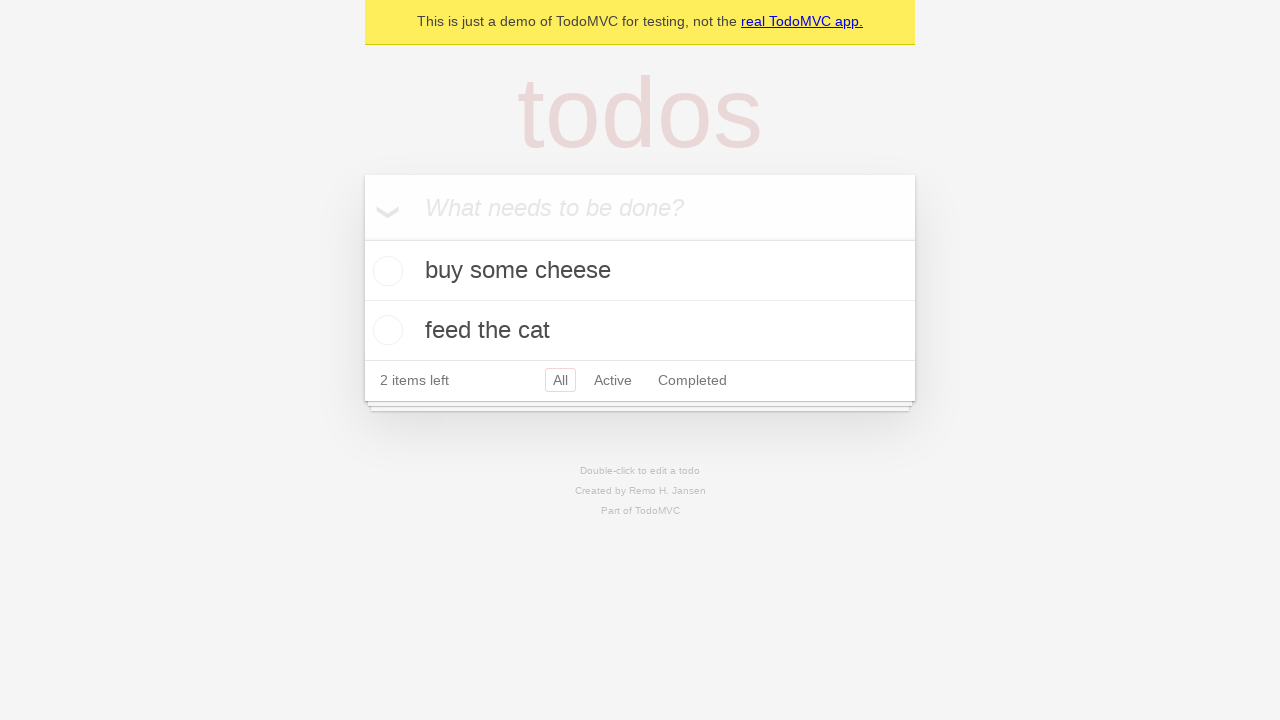

Second todo item loaded and counter updated to 2
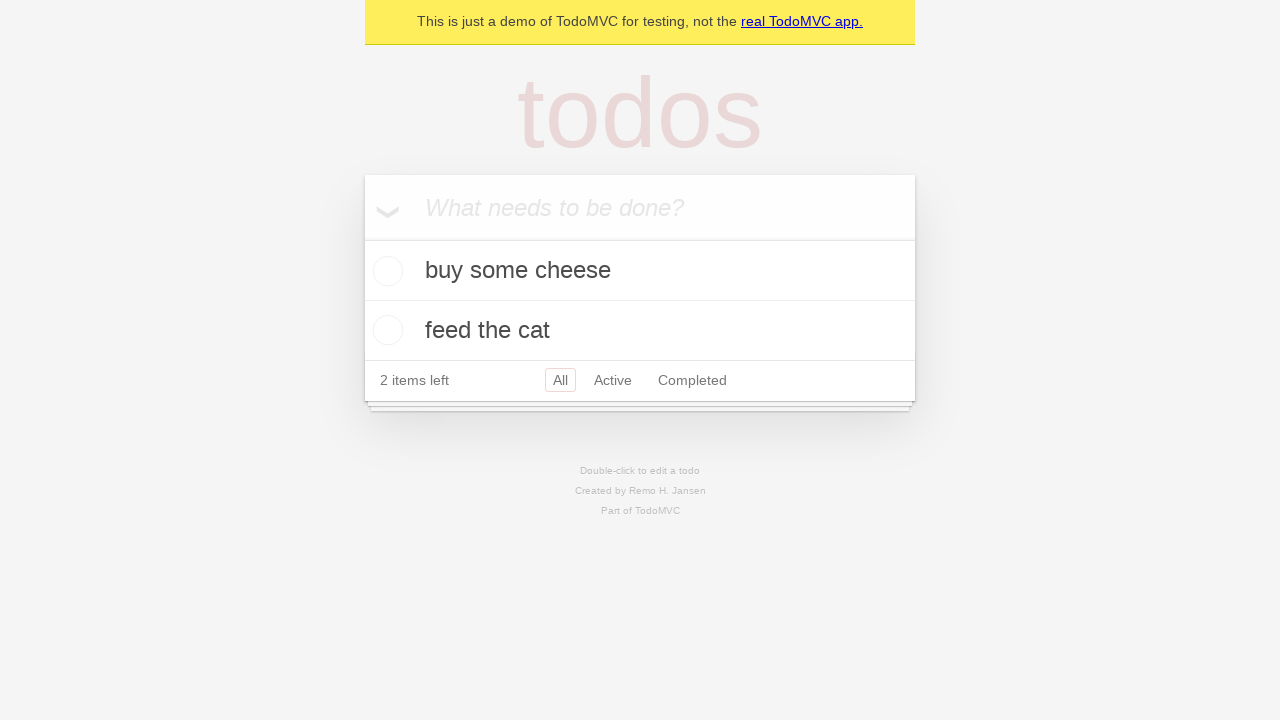

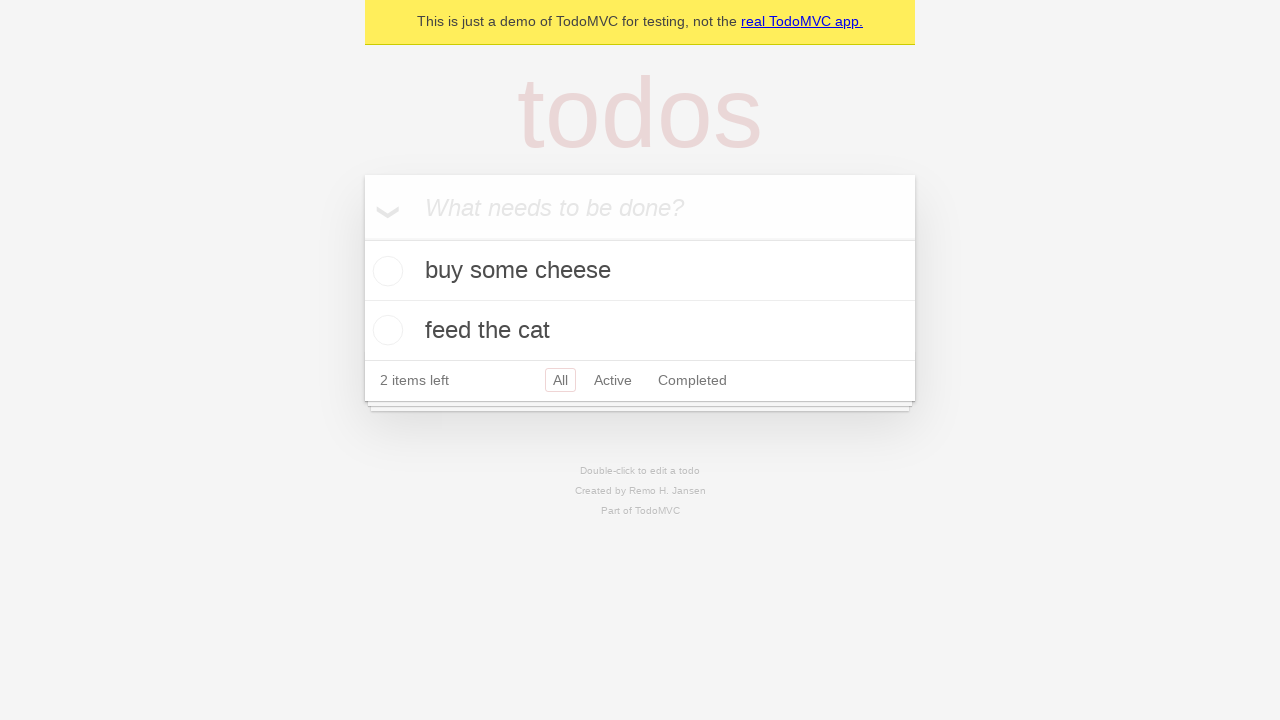